Tests drag and drop functionality by dragging an element from source to target location within an iframe

Starting URL: https://jqueryui.com/droppable/

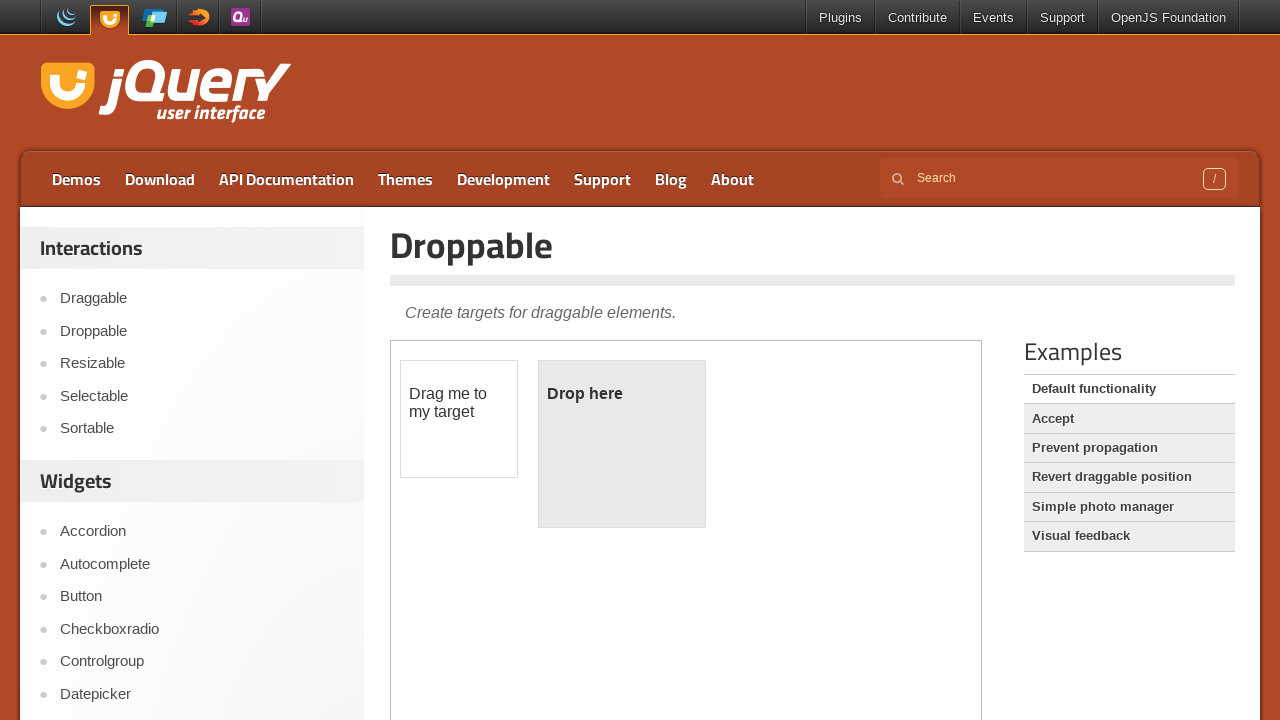

Located and selected the first iframe containing the drag and drop demo
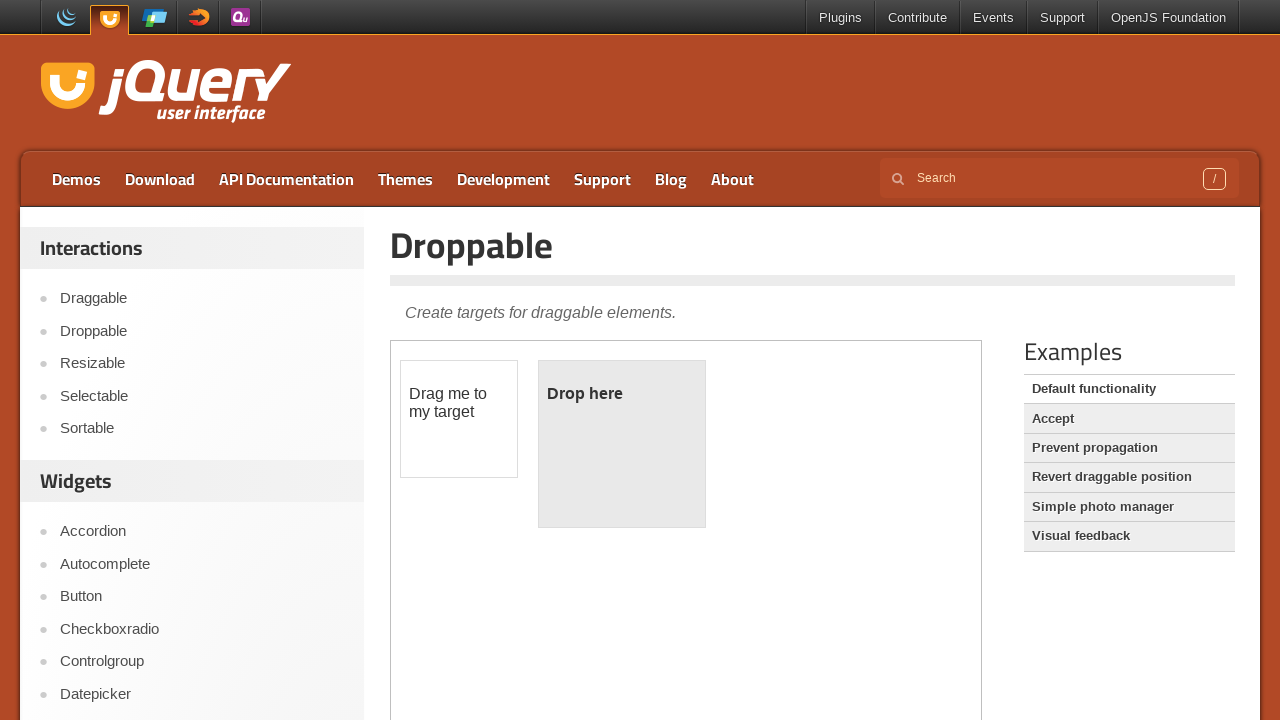

Located the source element to drag
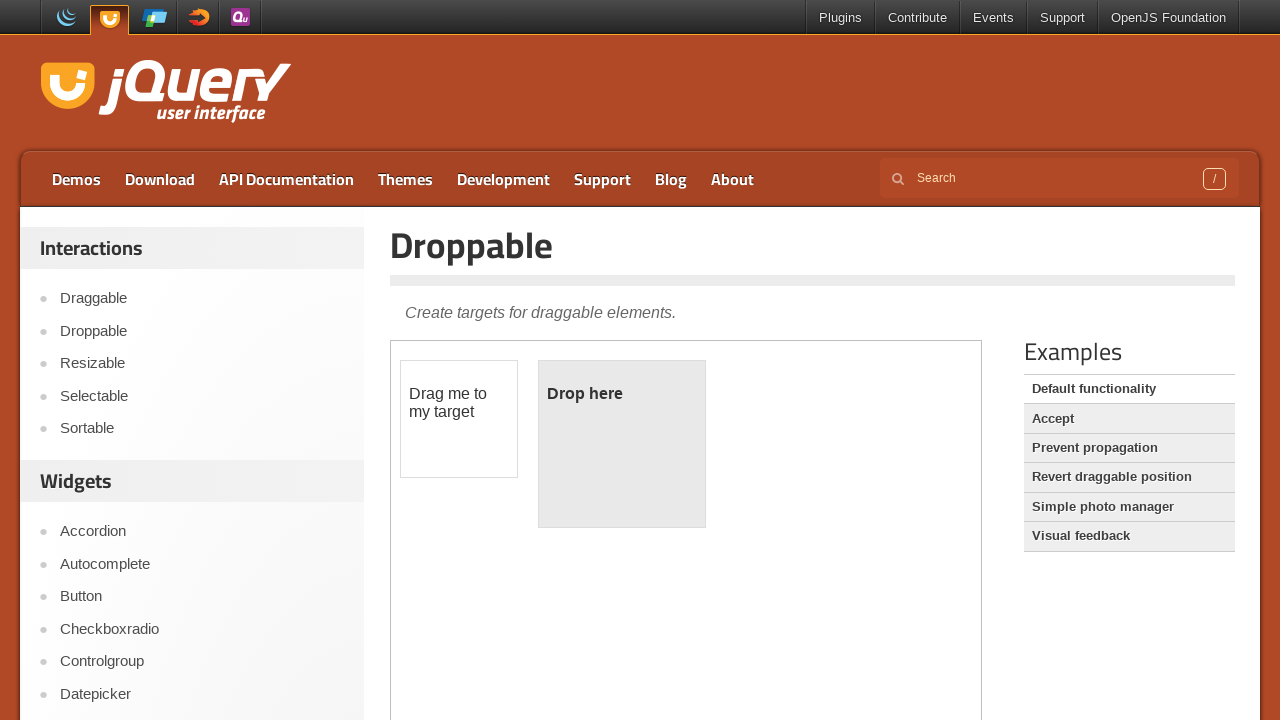

Located the target droppable element
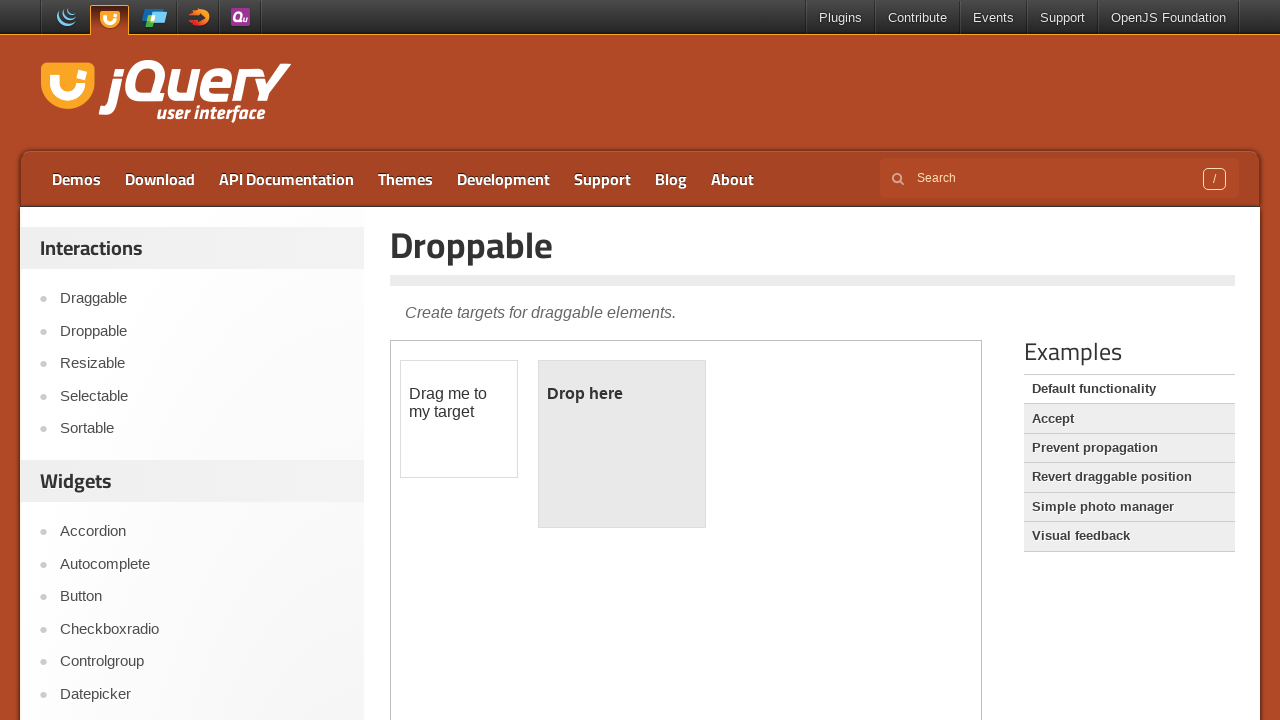

Performed drag and drop action from source to target element at (622, 444)
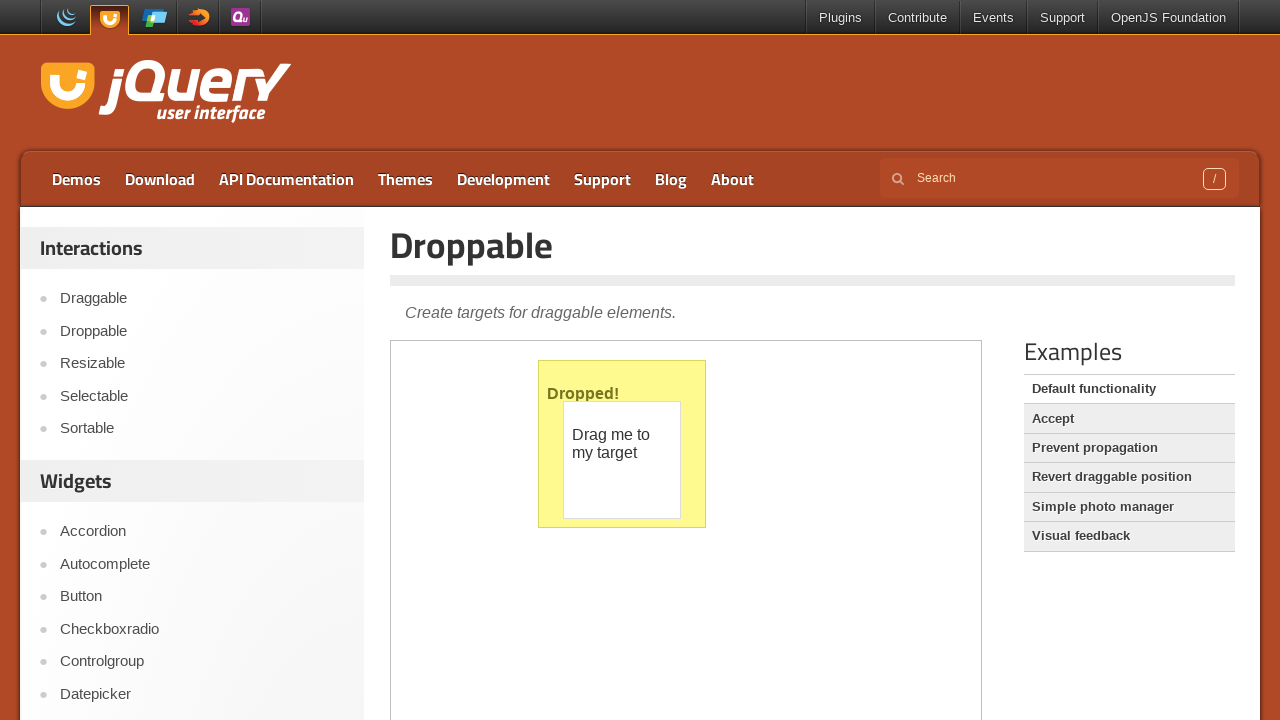

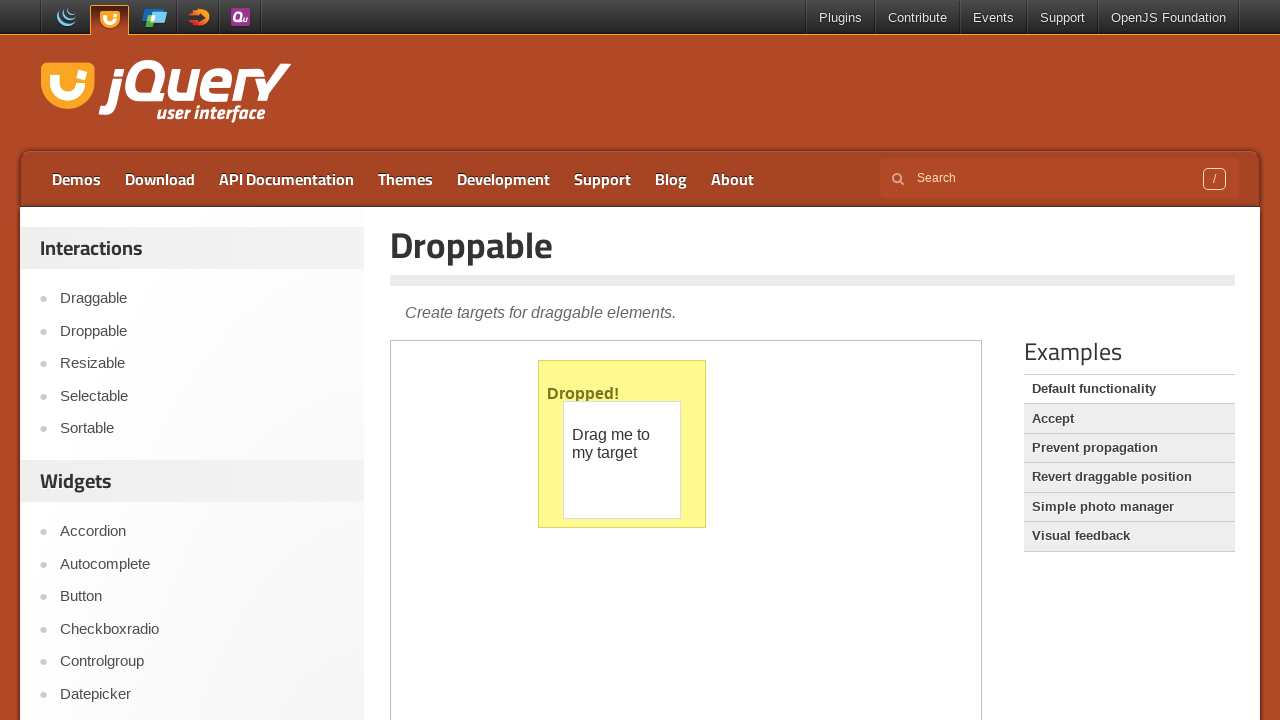